Navigates to the Selenium practice page and verifies that the page title displays "Student Registration Form"

Starting URL: https://www.tutorialspoint.com/selenium/practice/selenium_automation_practice.php

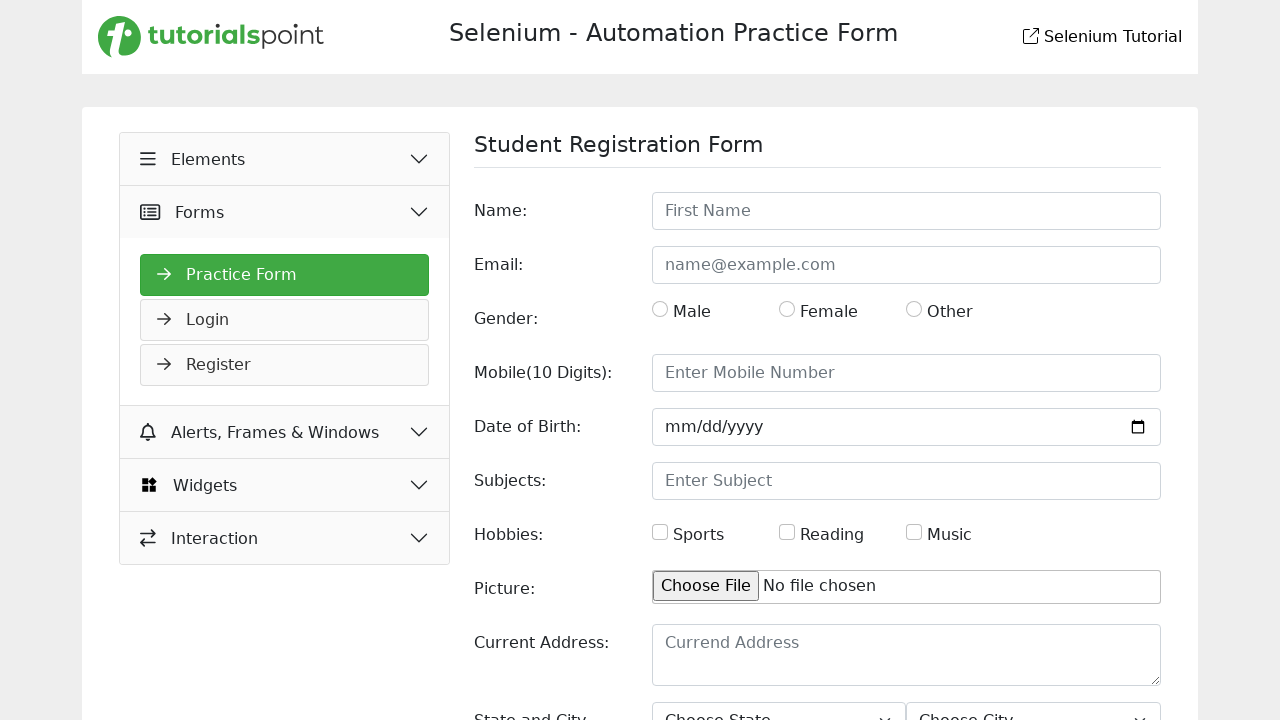

Navigated to Selenium practice page
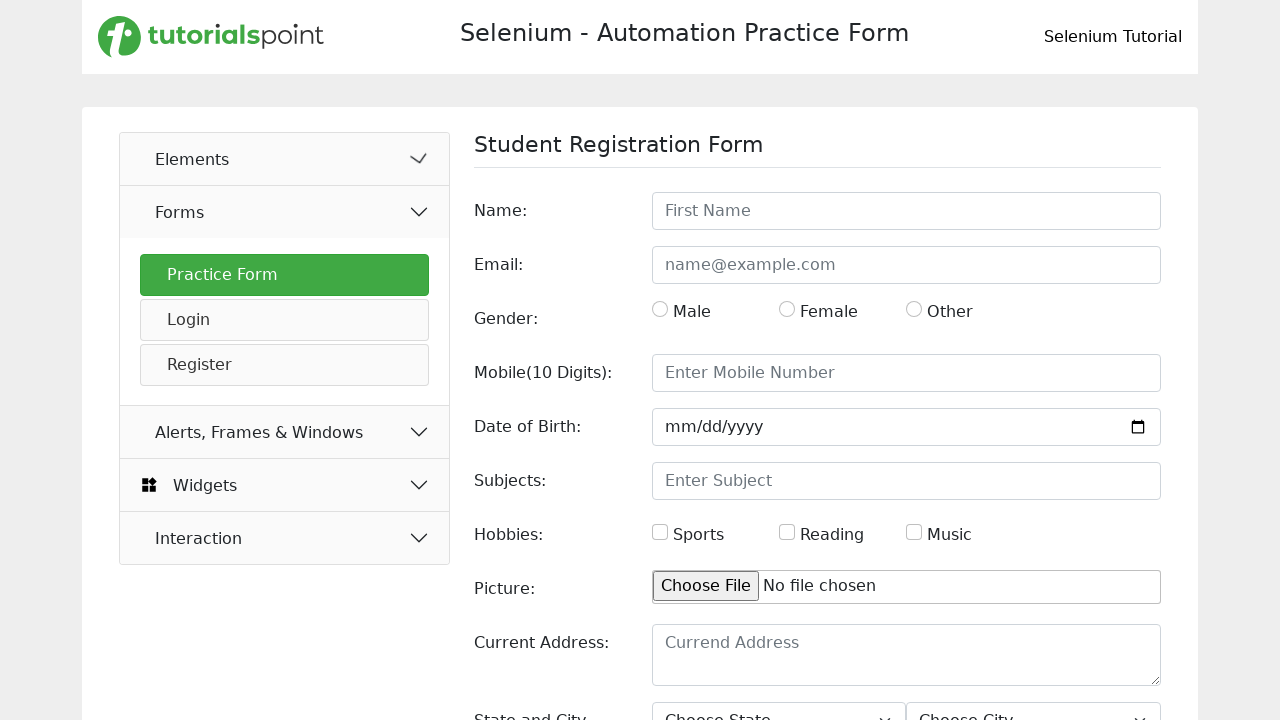

Form title element loaded and visible
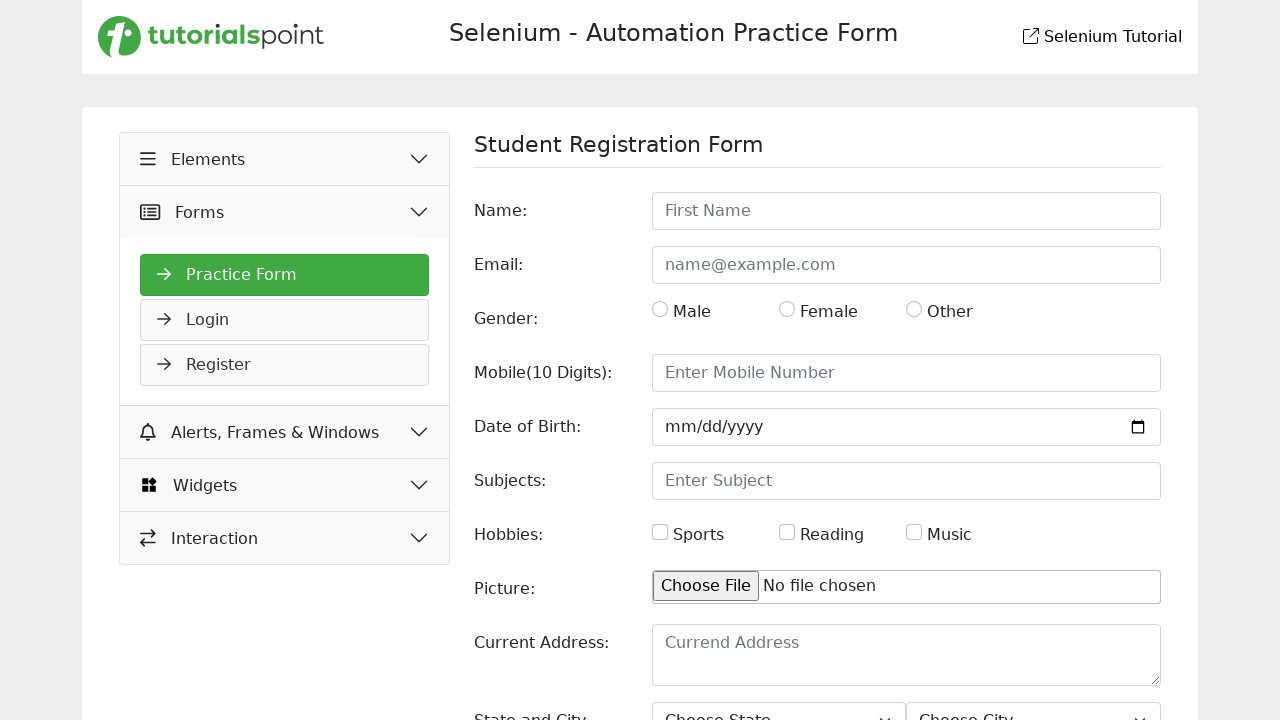

Located the form title element
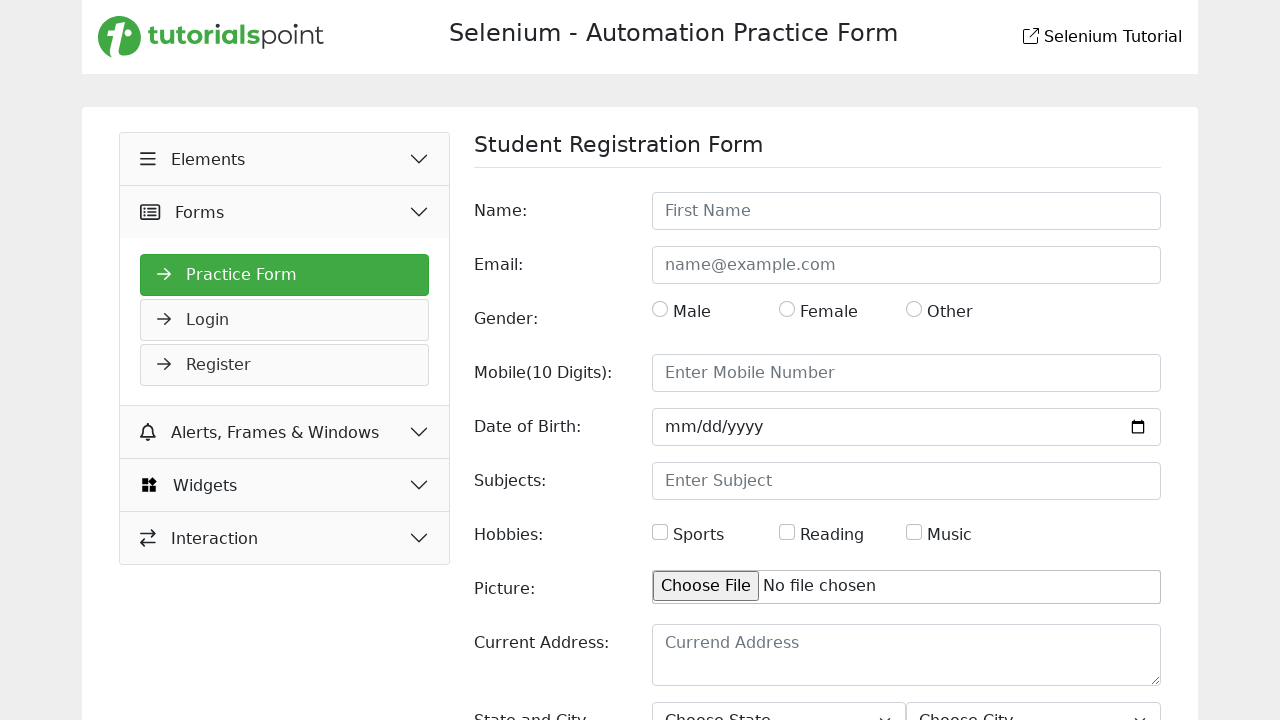

Extracted title text: 'Student Registration Form'
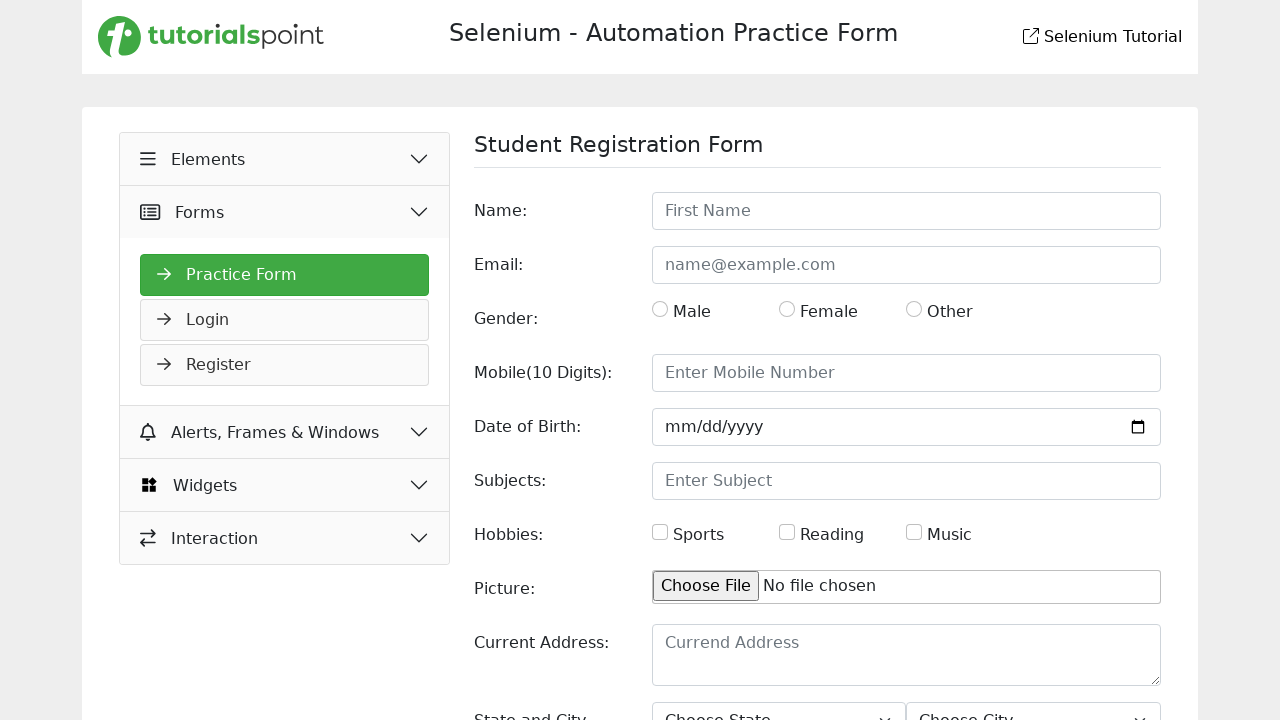

Verified page title is 'Student Registration Form'
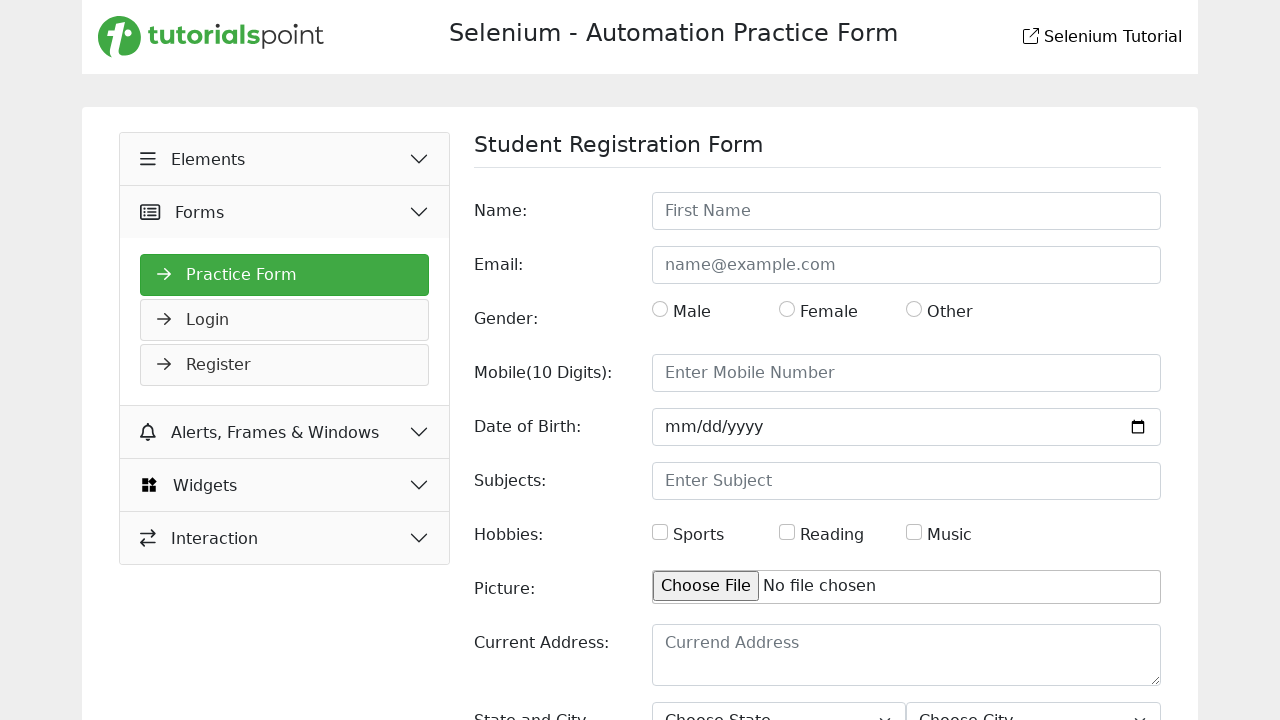

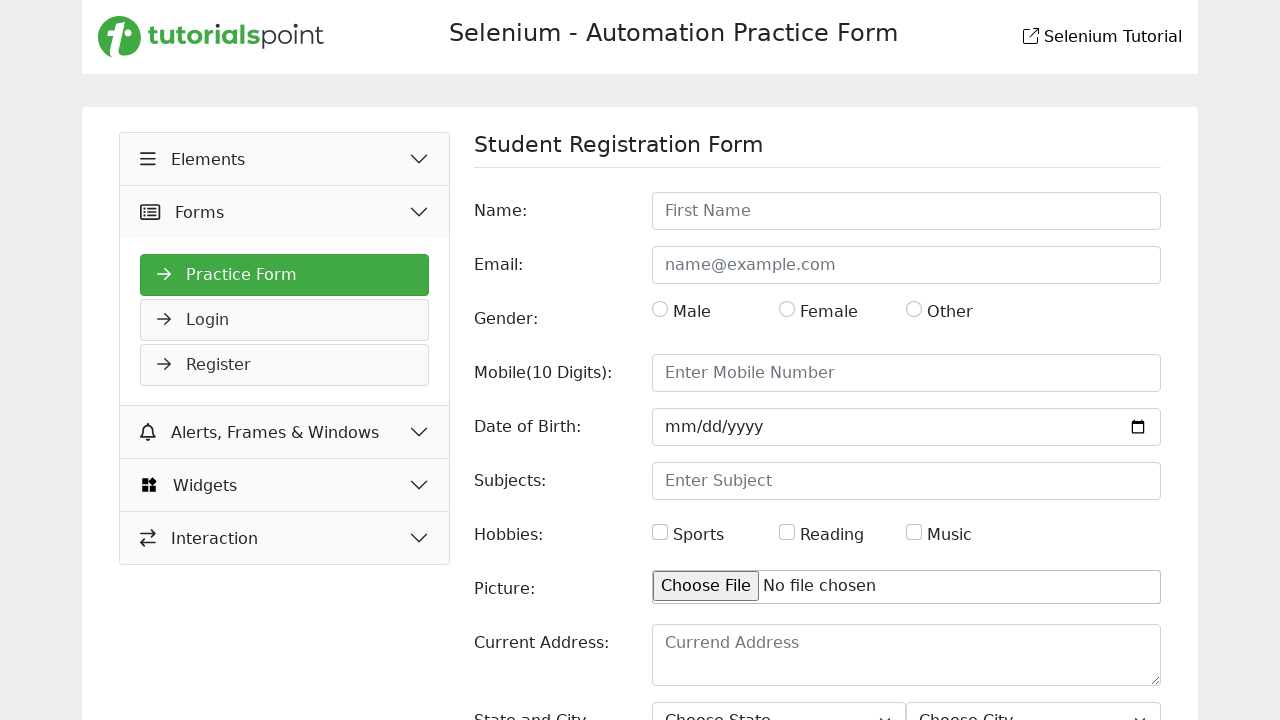